Tests a reservation application by filling in tomorrow's date, entering a guest name, and completing the reservation through a two-step form submission process.

Starting URL: http://example.selenium.jp/reserveApp/

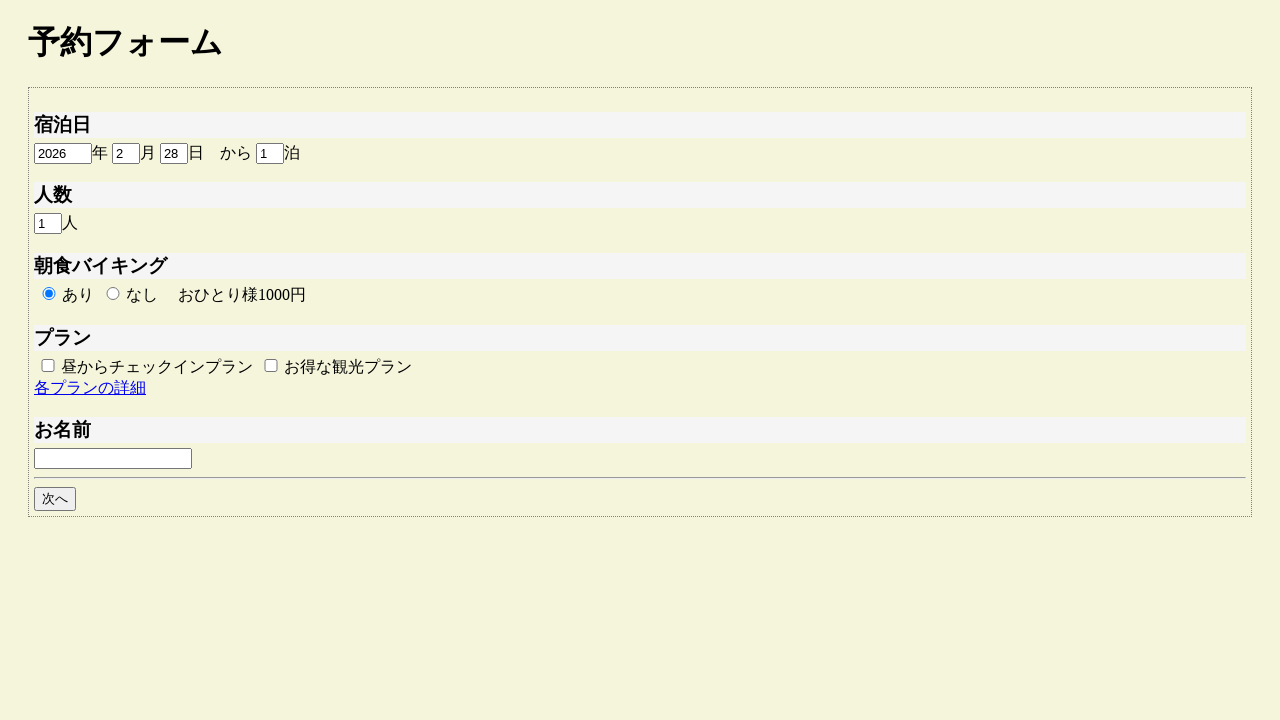

Cleared year field on #reserve_year
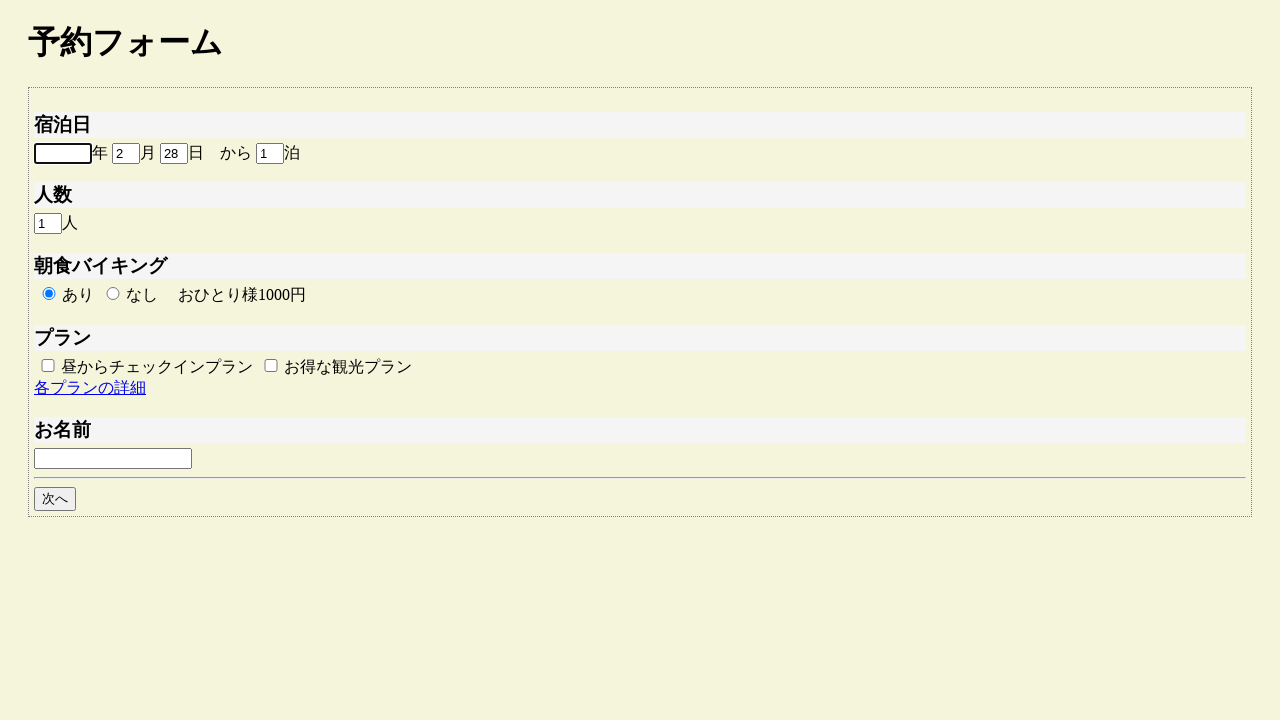

Filled year field with 2026 on #reserve_year
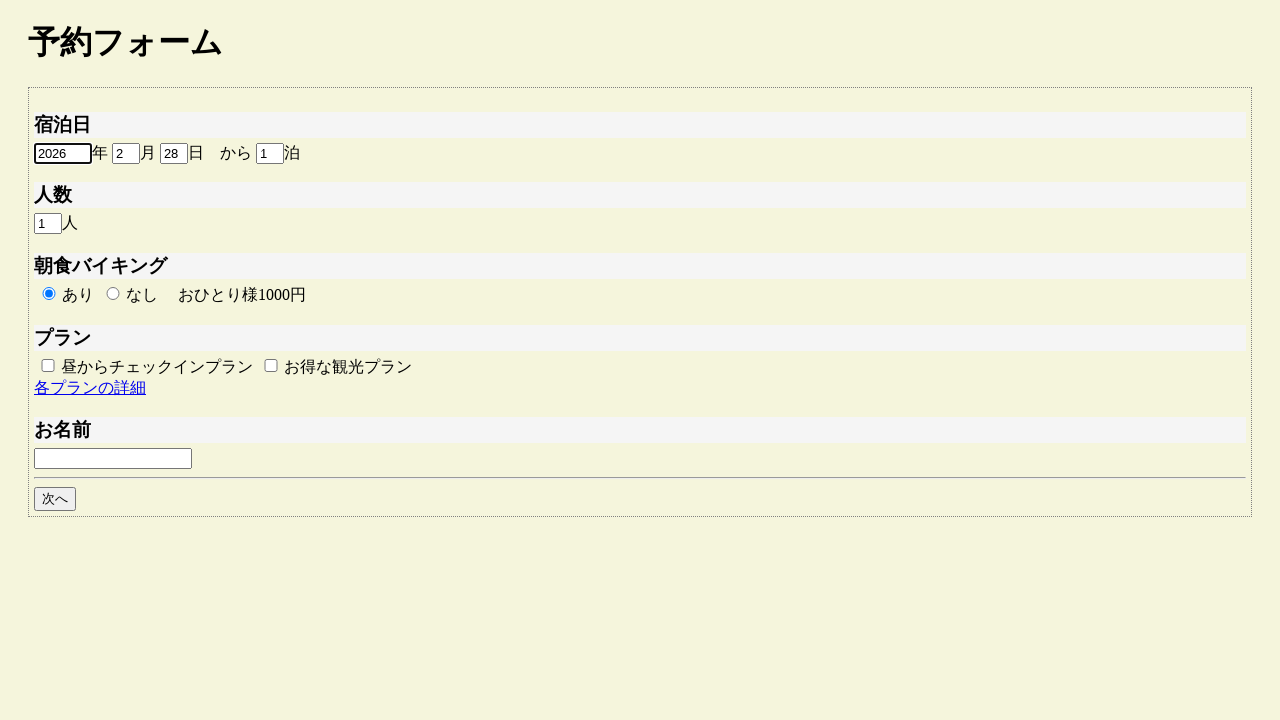

Cleared month field on #reserve_month
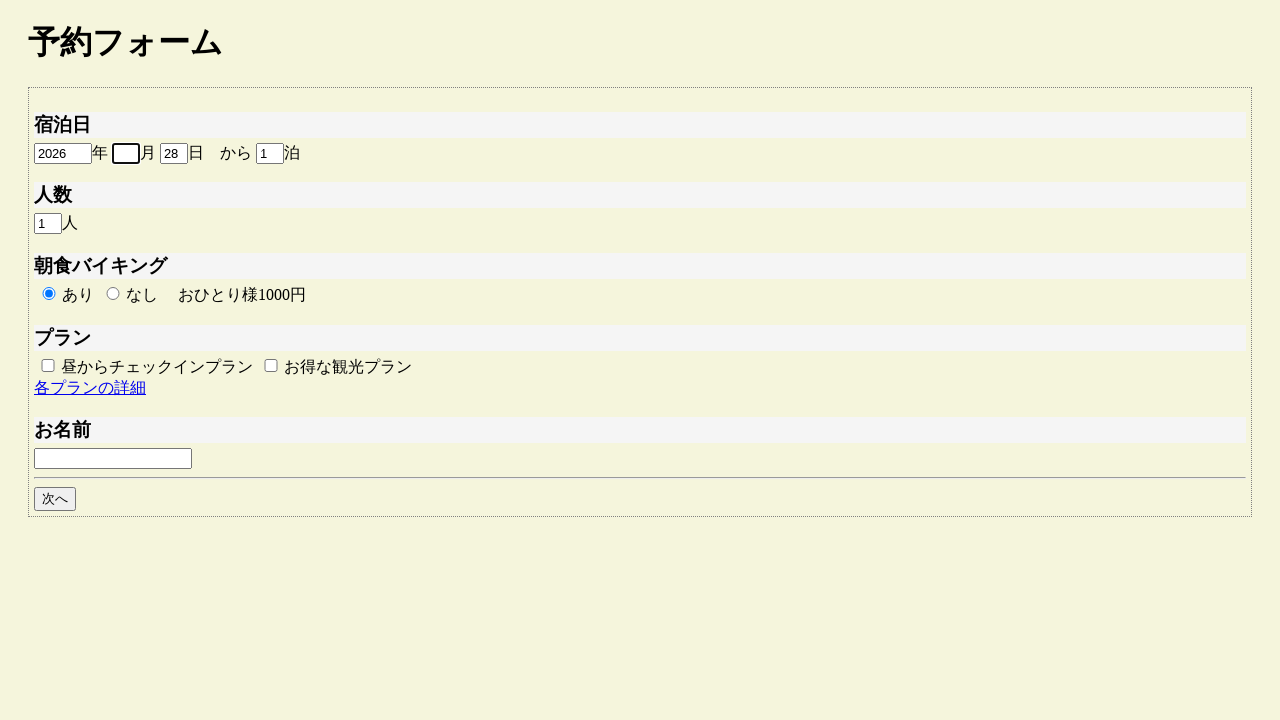

Filled month field with 3 on #reserve_month
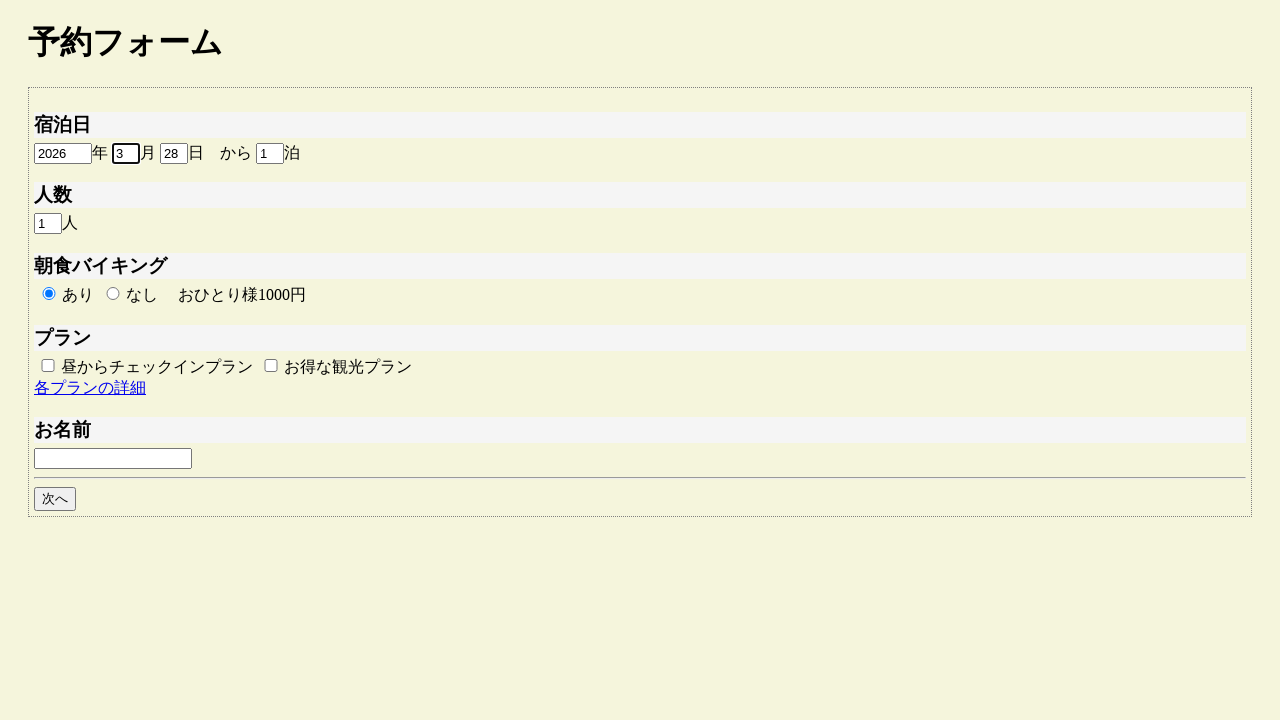

Cleared day field on #reserve_day
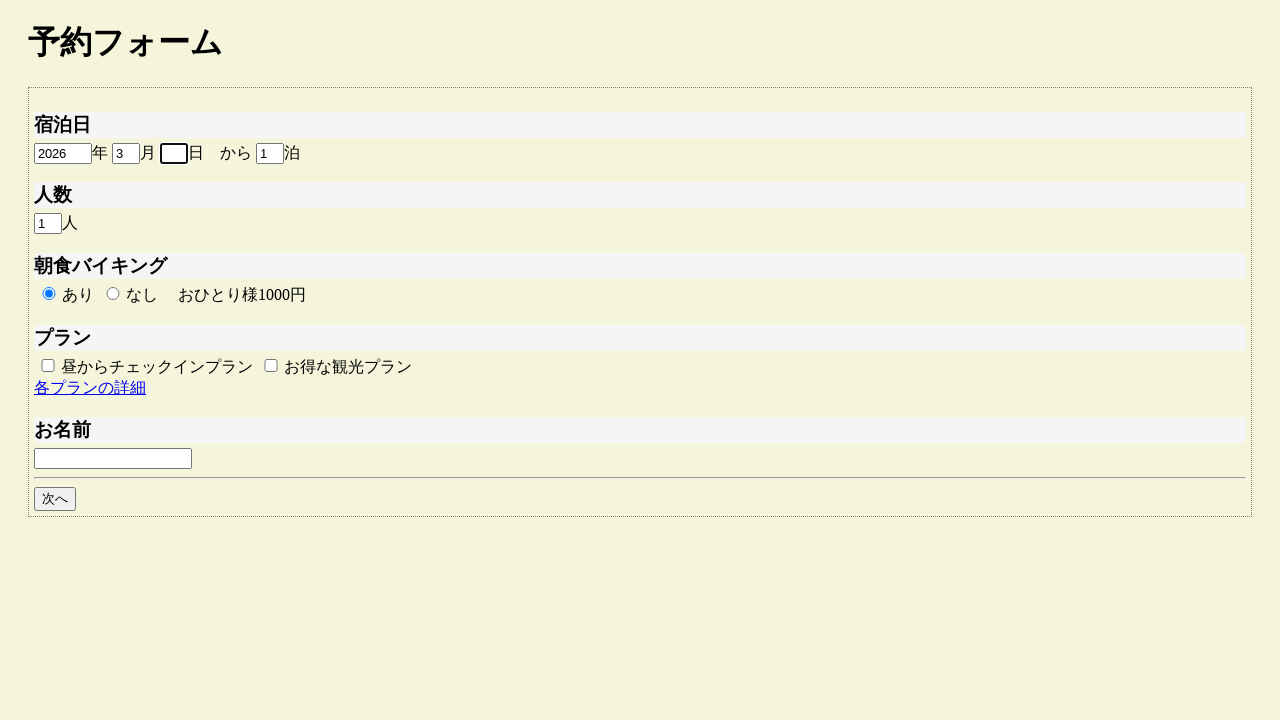

Filled day field with 1 on #reserve_day
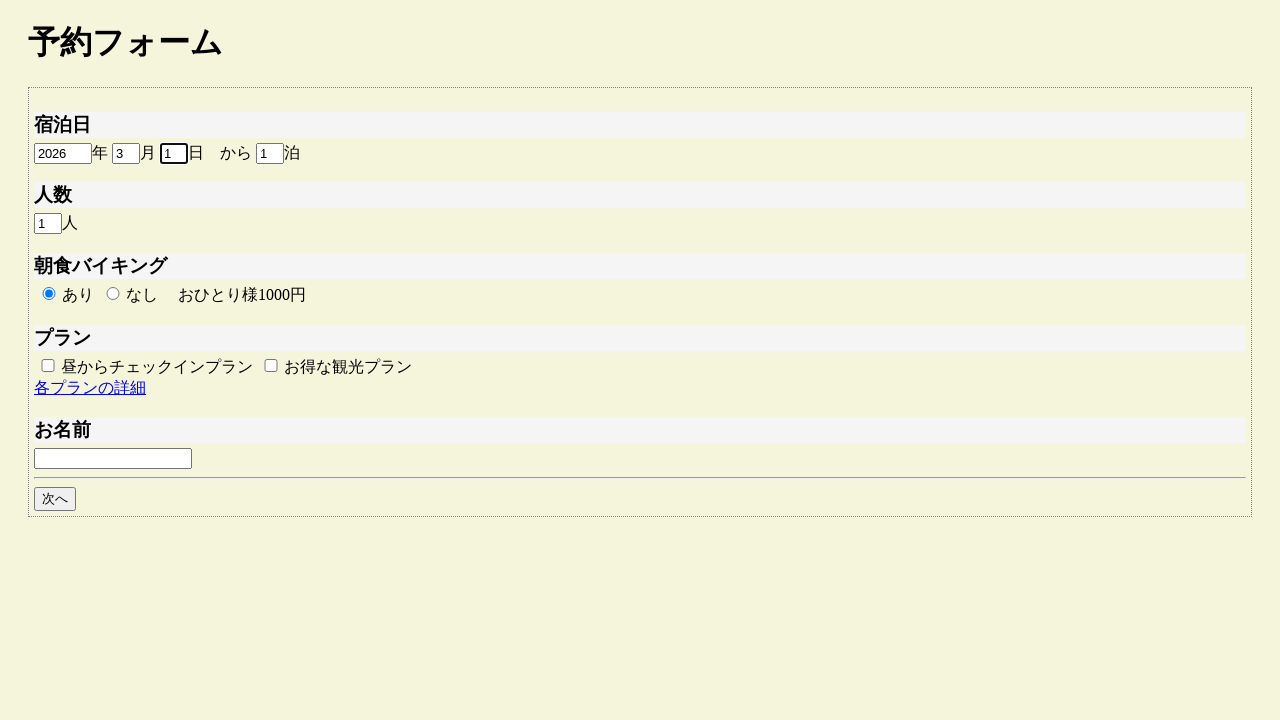

Cleared guest name field on #guestname
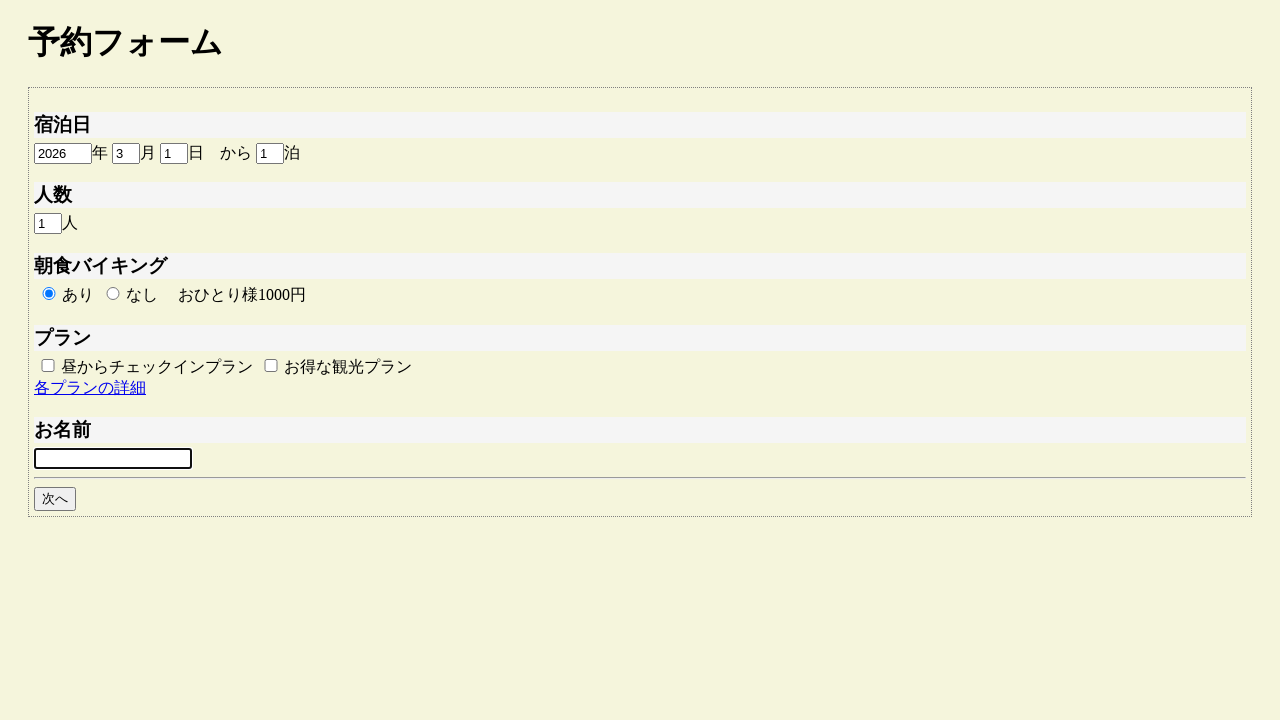

Filled guest name field with 'Alice' on #guestname
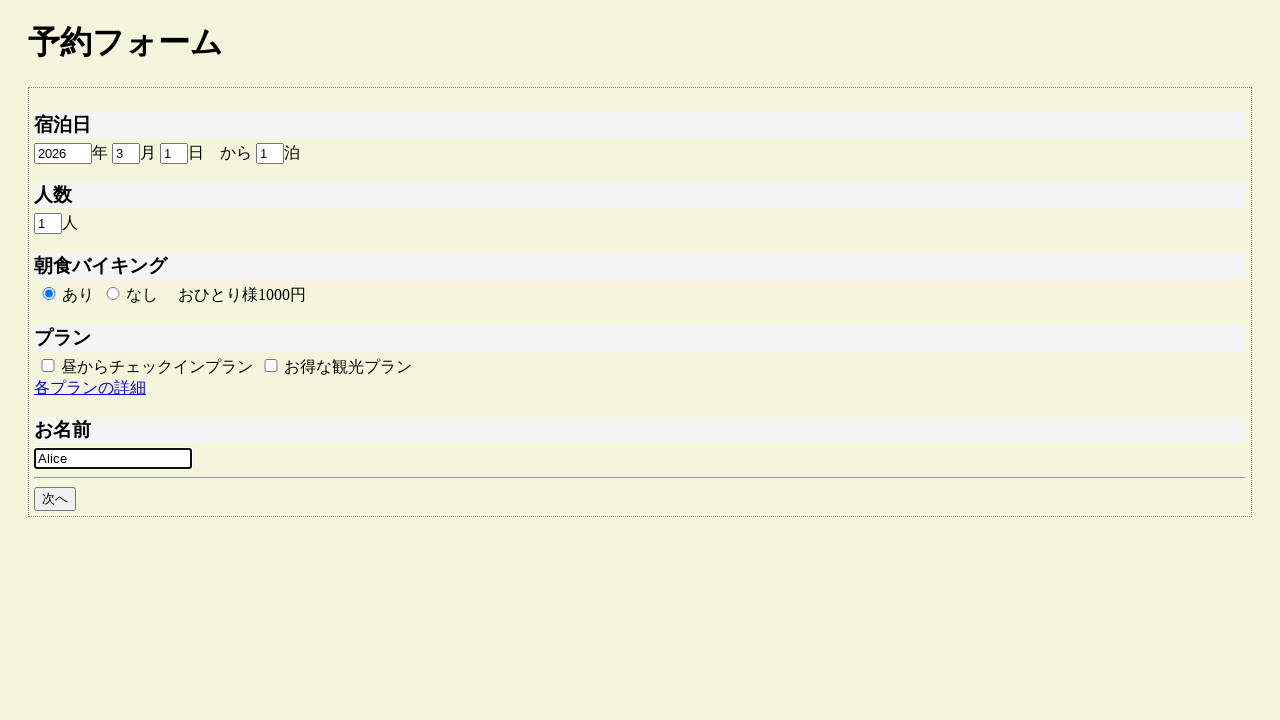

Clicked next button to proceed to confirmation page at (55, 499) on #goto_next
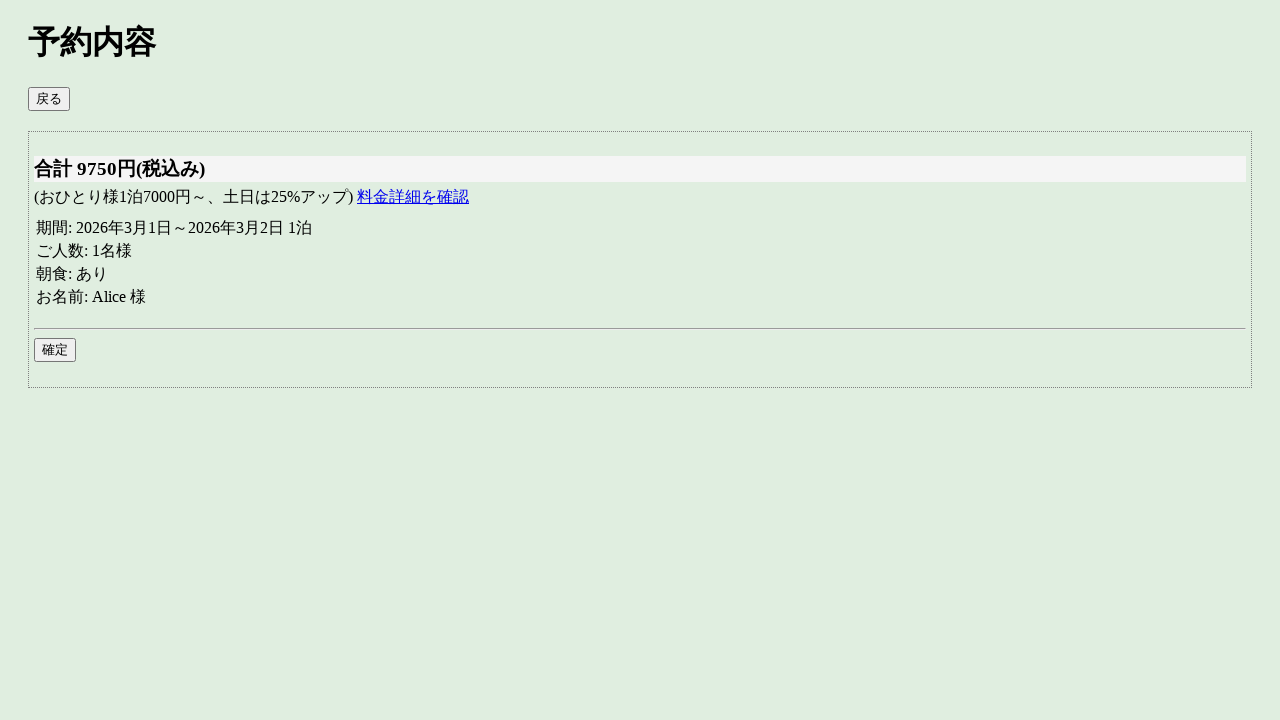

Clicked commit button to complete reservation at (55, 350) on #commit
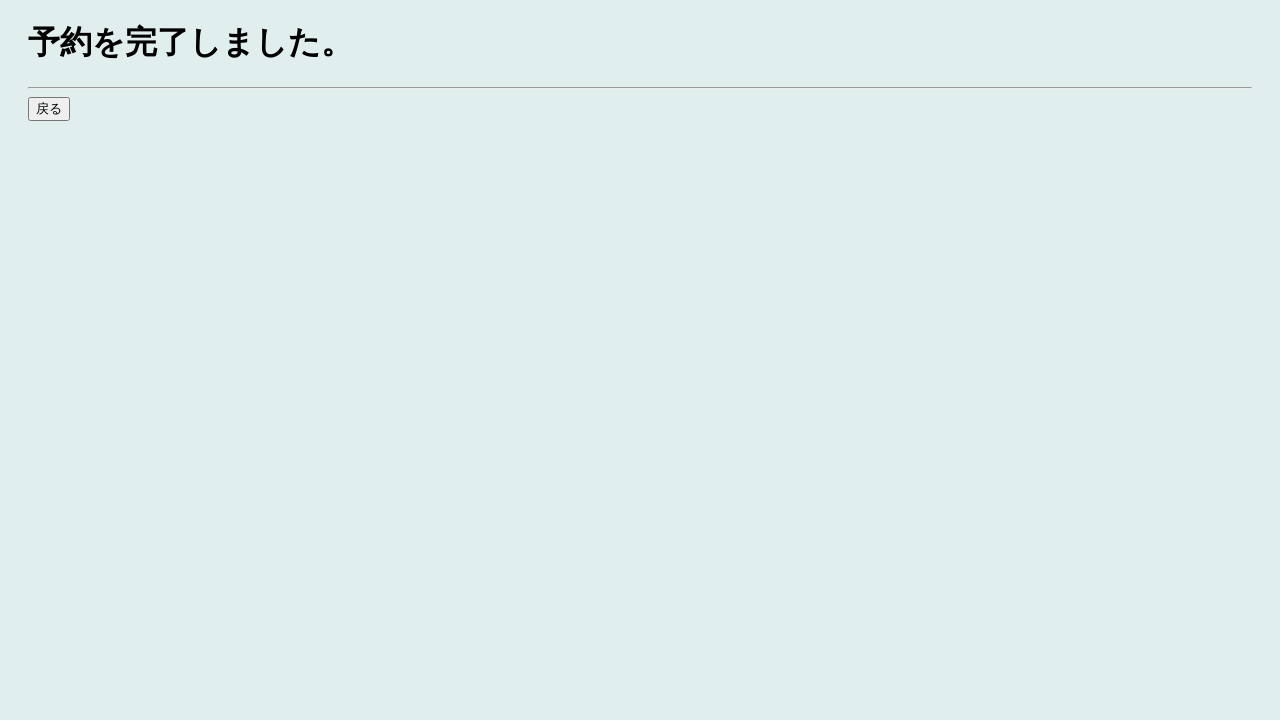

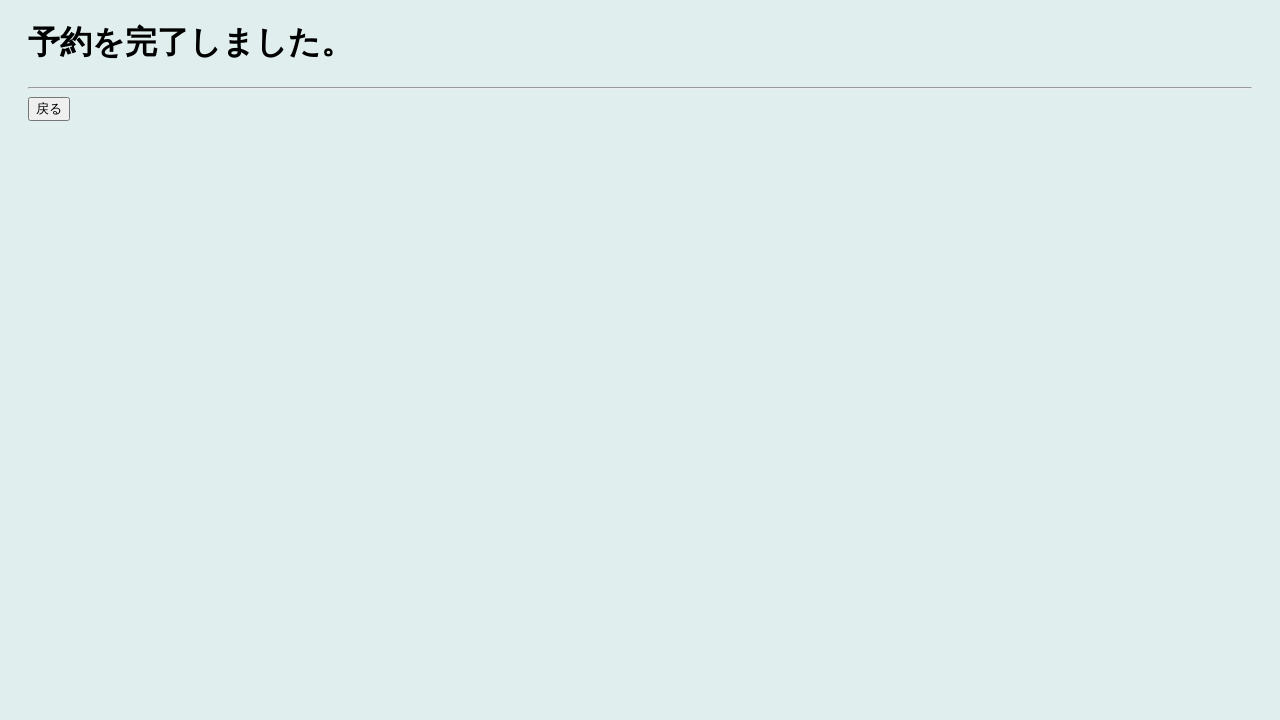